Tests keyboard combination actions (select all, copy, tab, paste) on a text comparison website by typing text in the first textarea, copying it to the second textarea using keyboard shortcuts, and clicking the compare button.

Starting URL: https://text-compare.com/

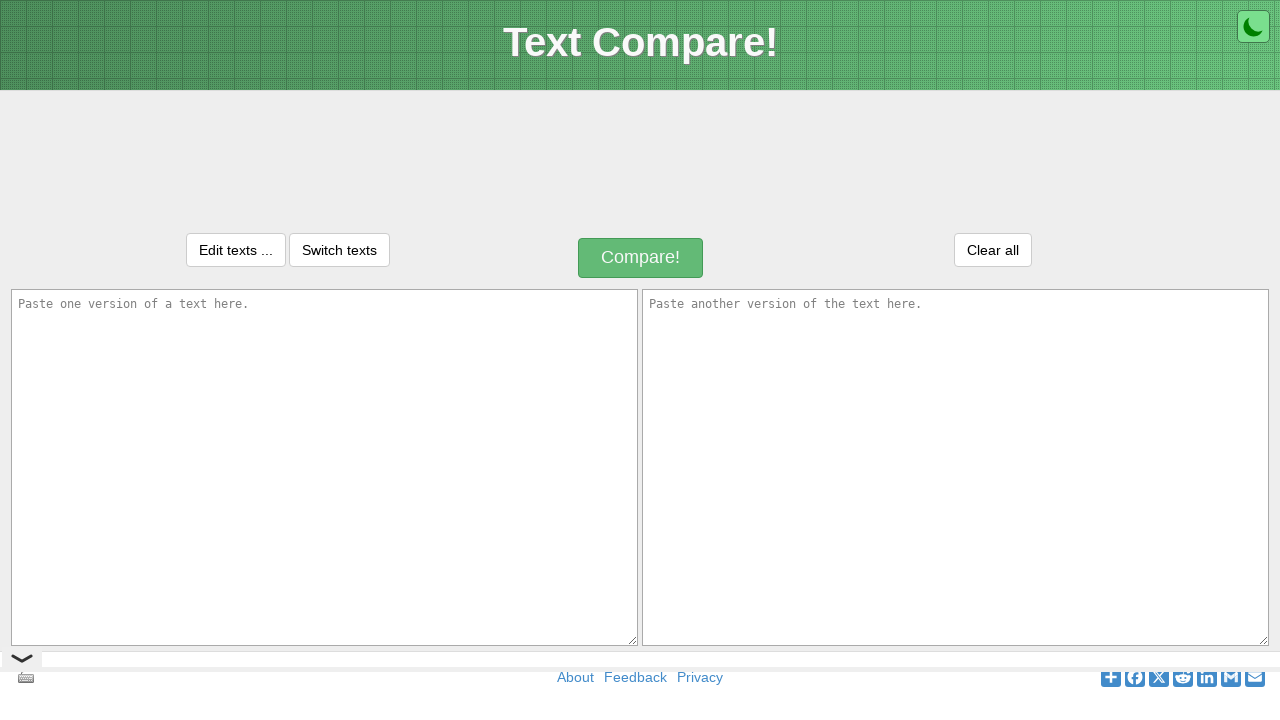

Filled first textarea with 'Hellow....!' on textarea#inputText1
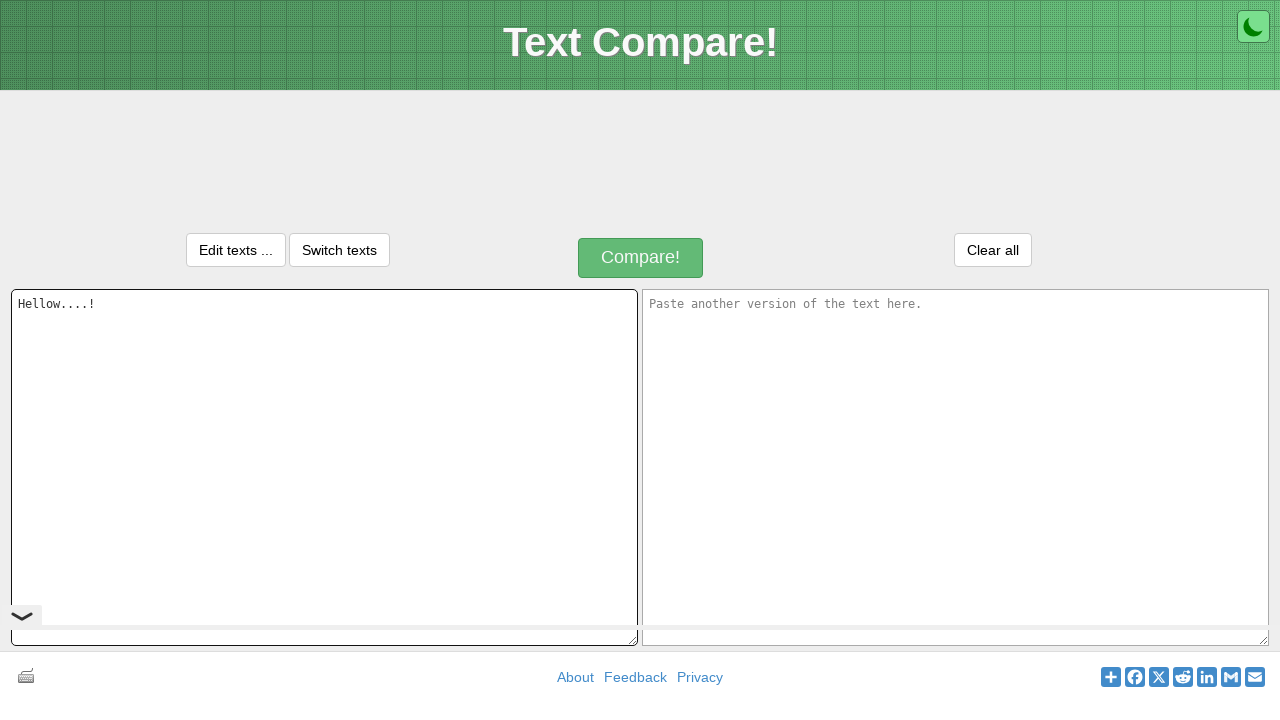

Selected all text in first textarea using Ctrl+A on textarea#inputText1
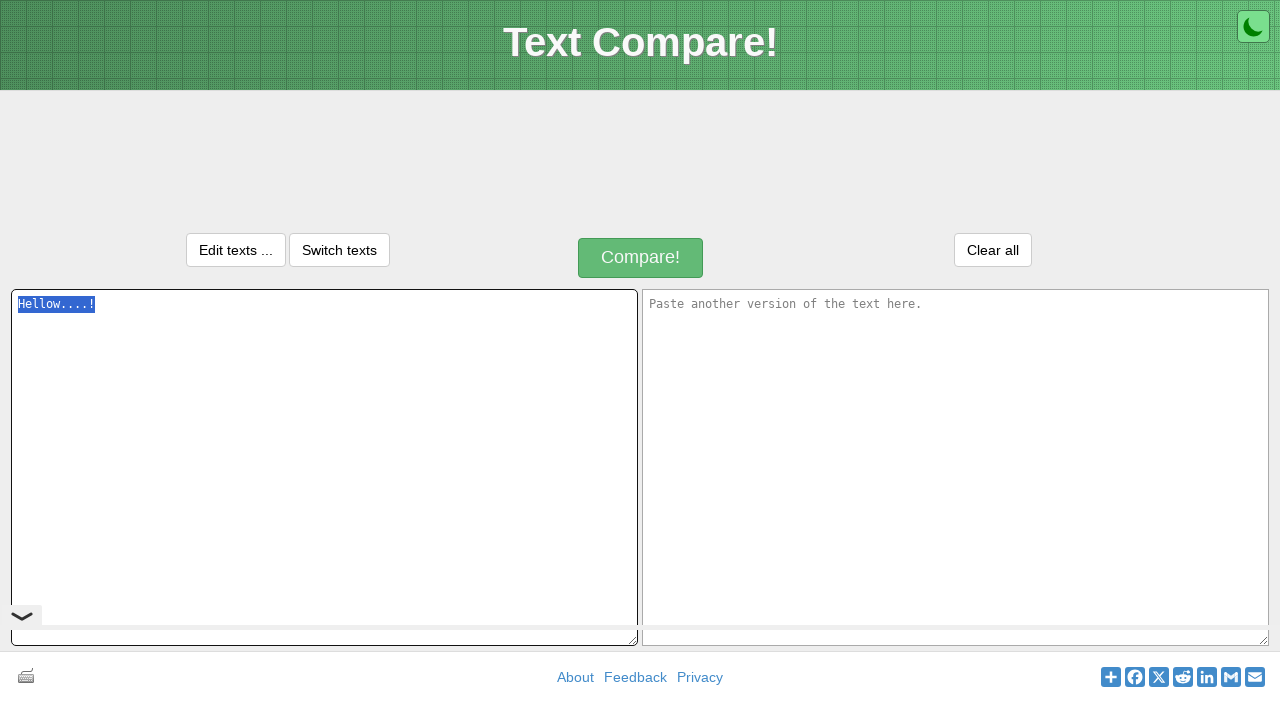

Copied selected text using Ctrl+C on textarea#inputText1
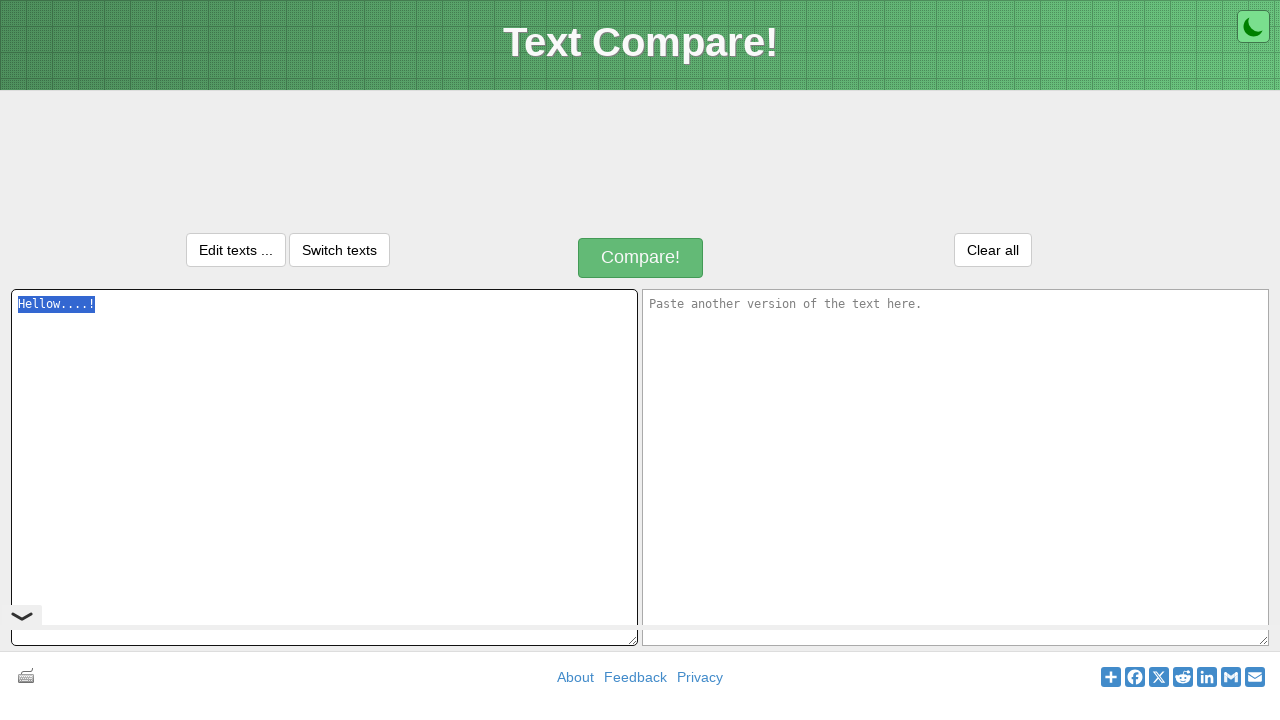

Moved focus to second textarea using Tab on textarea#inputText1
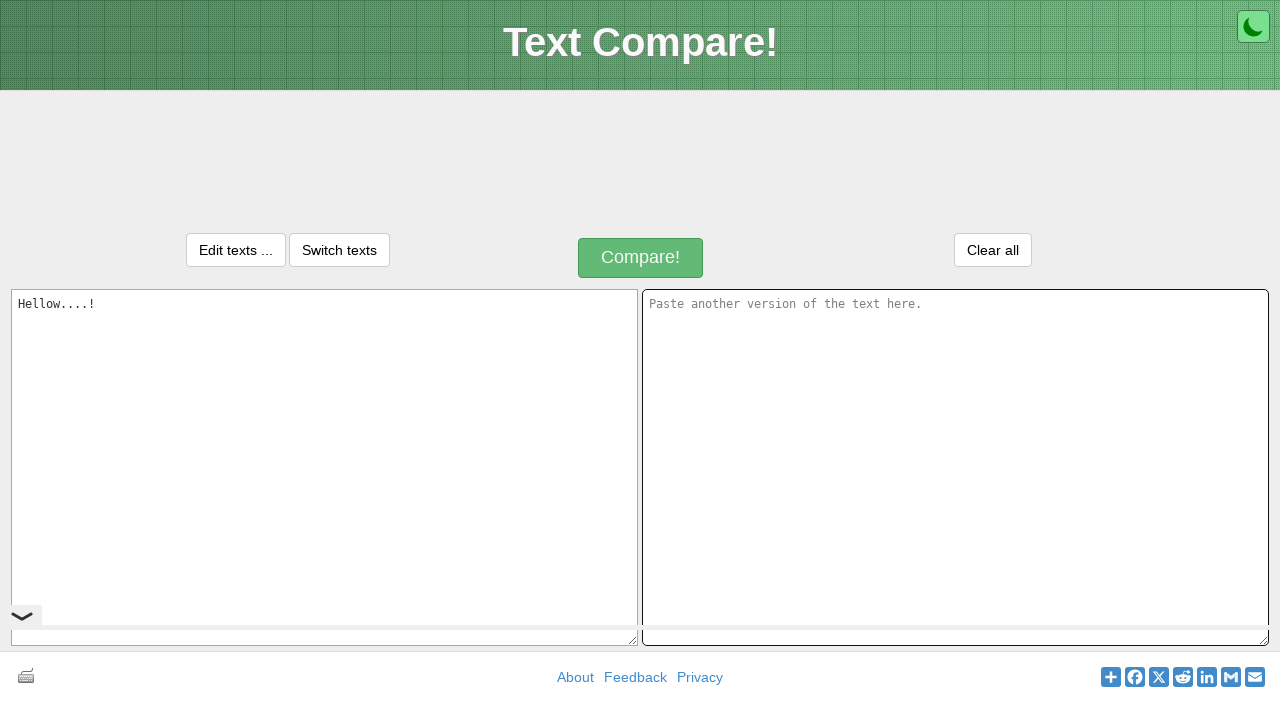

Pasted text into second textarea using Ctrl+V
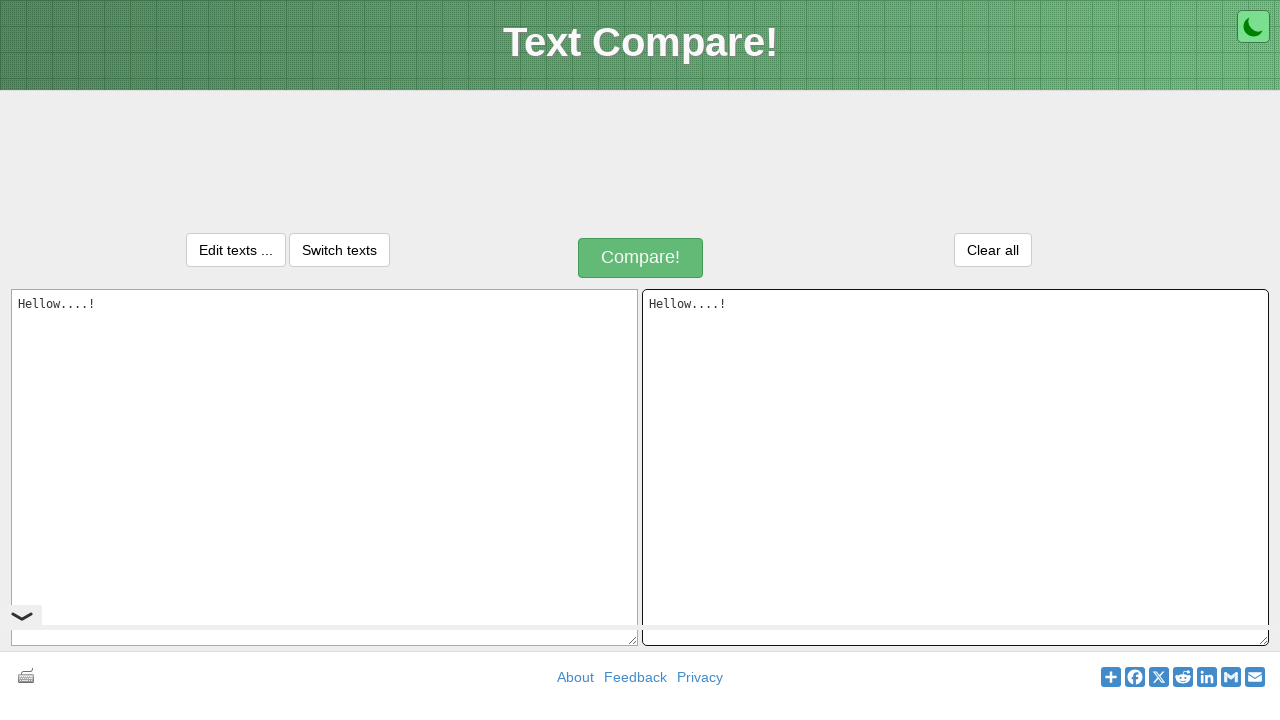

Clicked the compare button at (641, 258) on div.compareButtonText
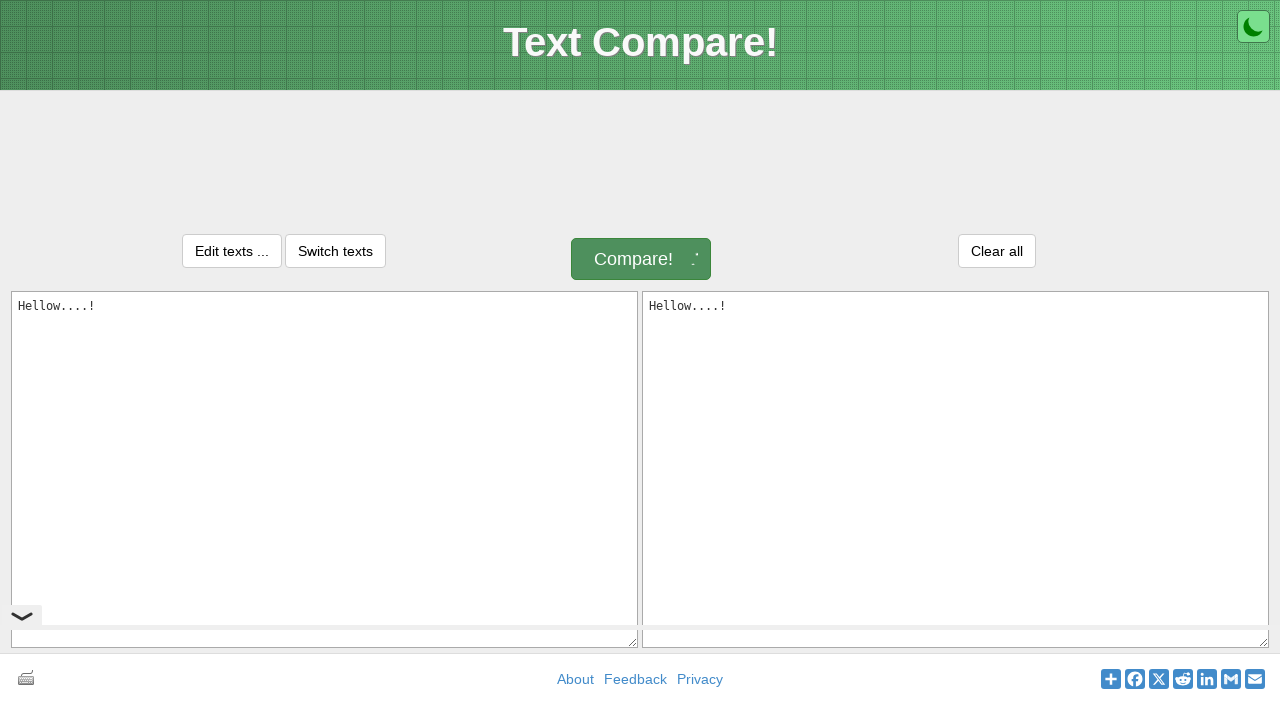

Result message appeared after comparison
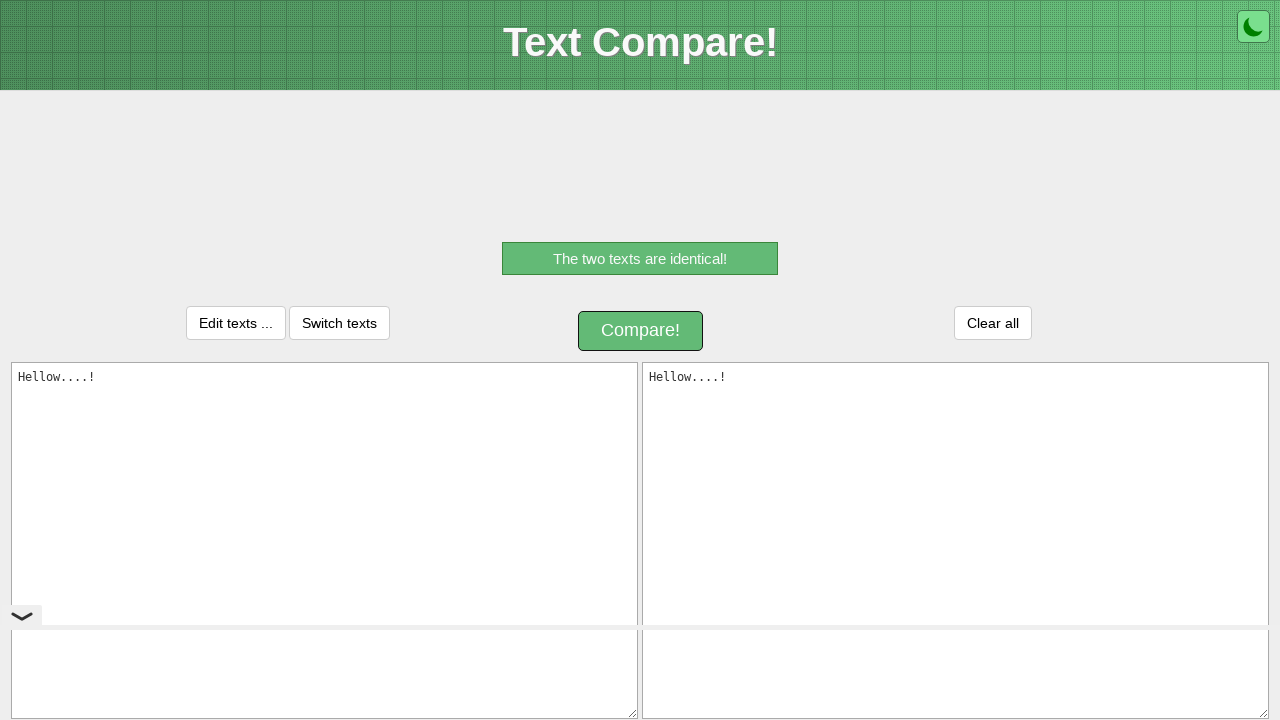

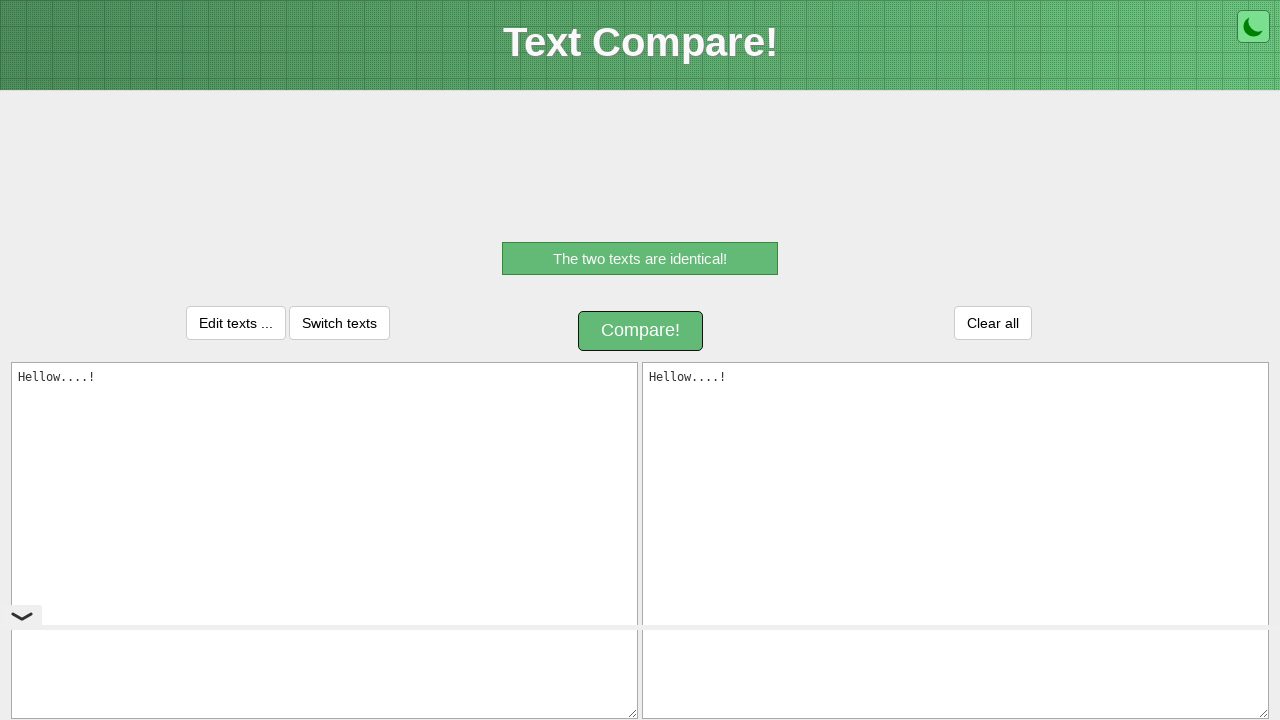